Tests clearing the completed state of all items by checking and then unchecking the toggle-all checkbox

Starting URL: https://demo.playwright.dev/todomvc

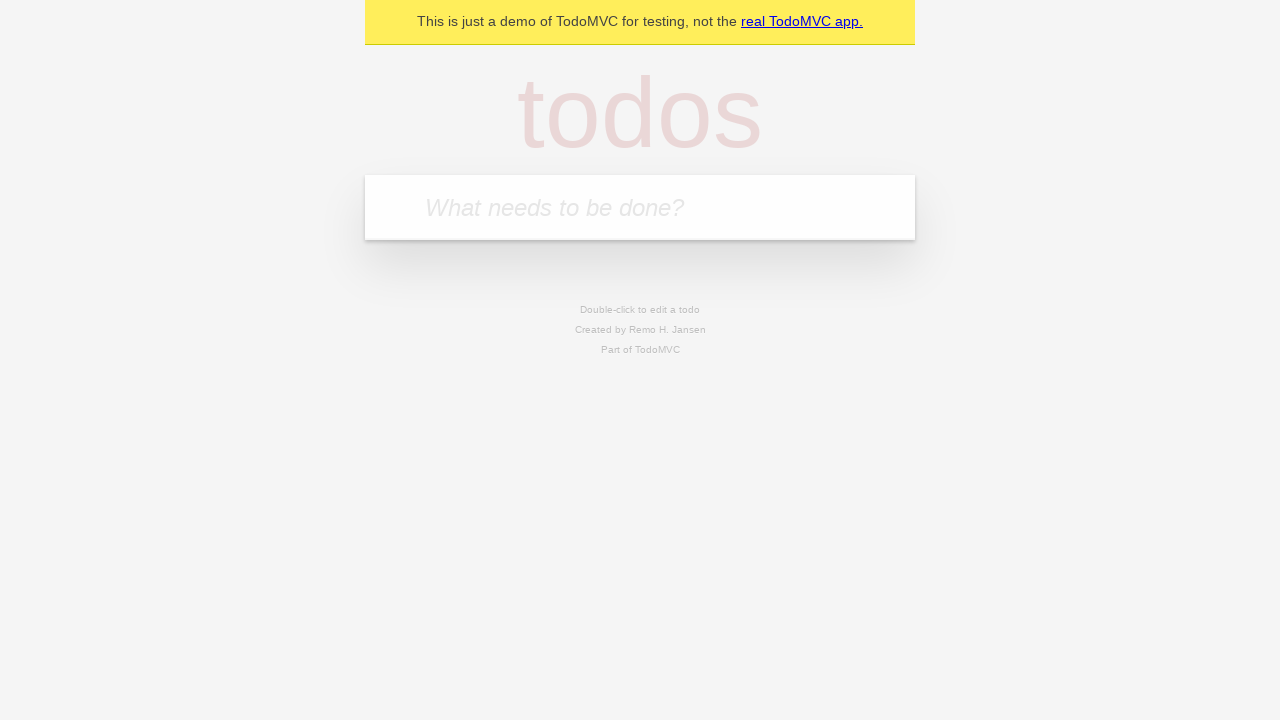

Filled first todo item with 'buy some cheese' on internal:attr=[placeholder="What needs to be done?"i]
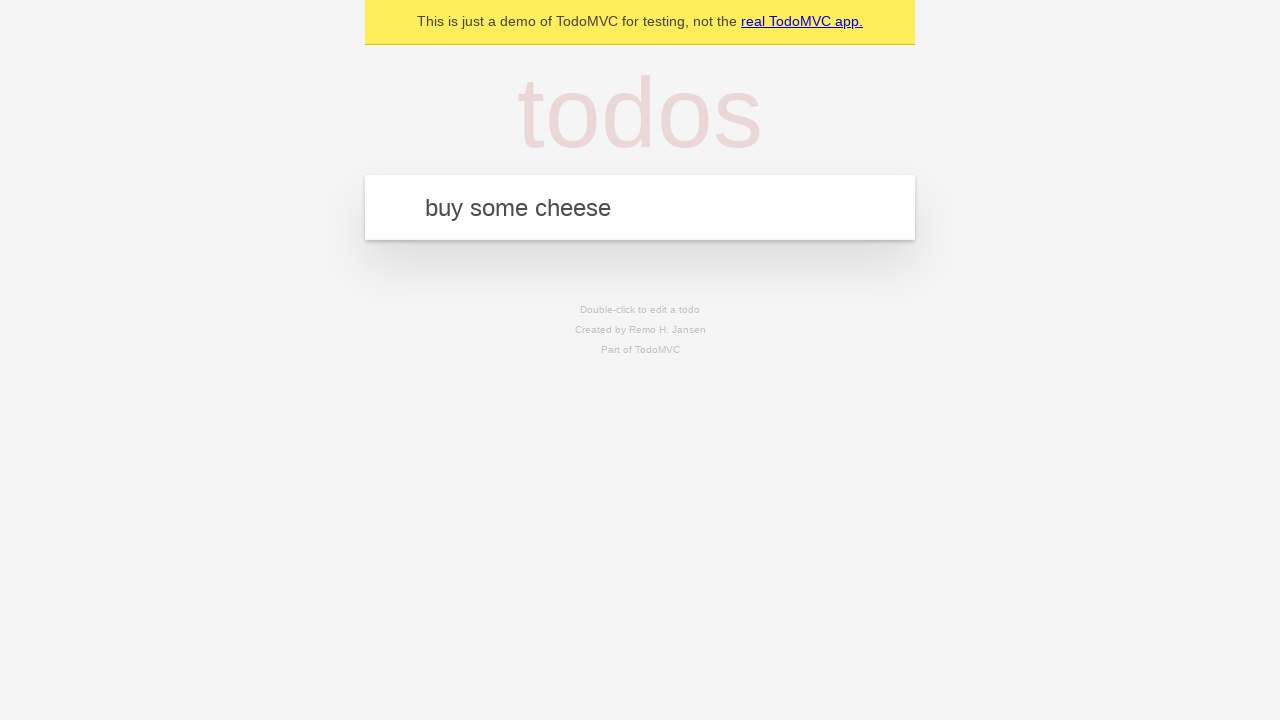

Pressed Enter to add first todo item on internal:attr=[placeholder="What needs to be done?"i]
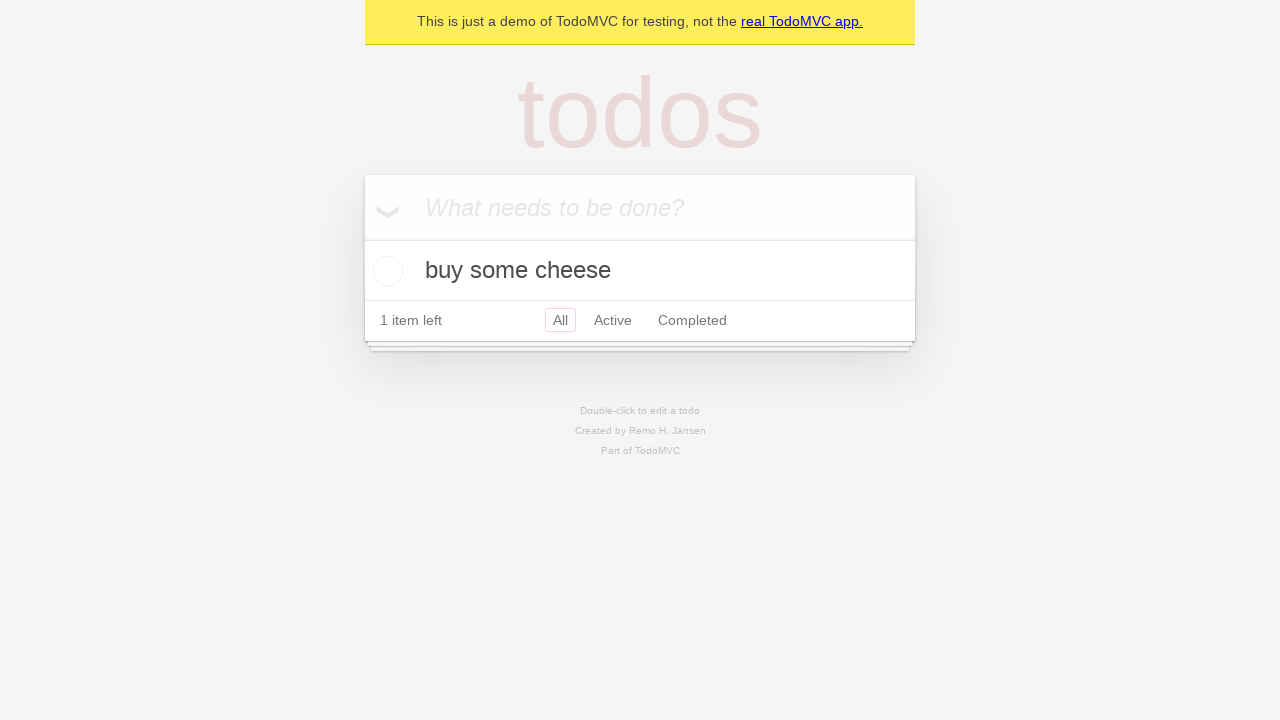

Filled second todo item with 'feed the cat' on internal:attr=[placeholder="What needs to be done?"i]
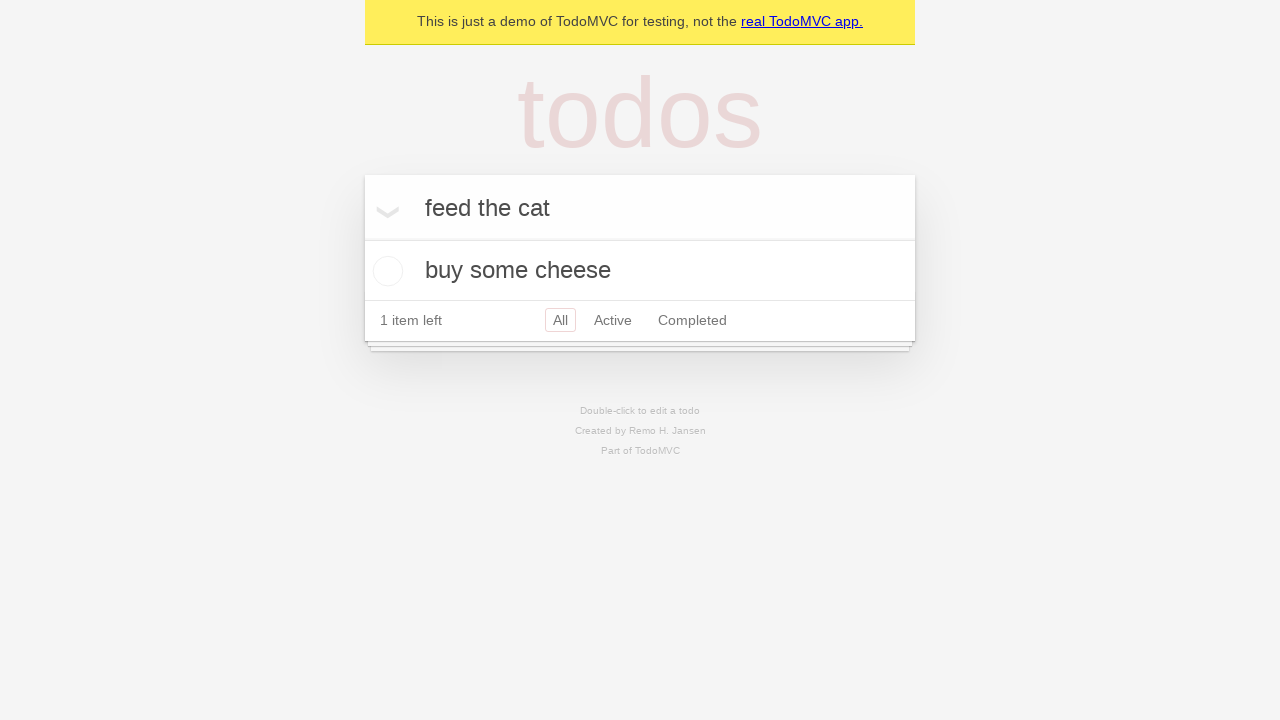

Pressed Enter to add second todo item on internal:attr=[placeholder="What needs to be done?"i]
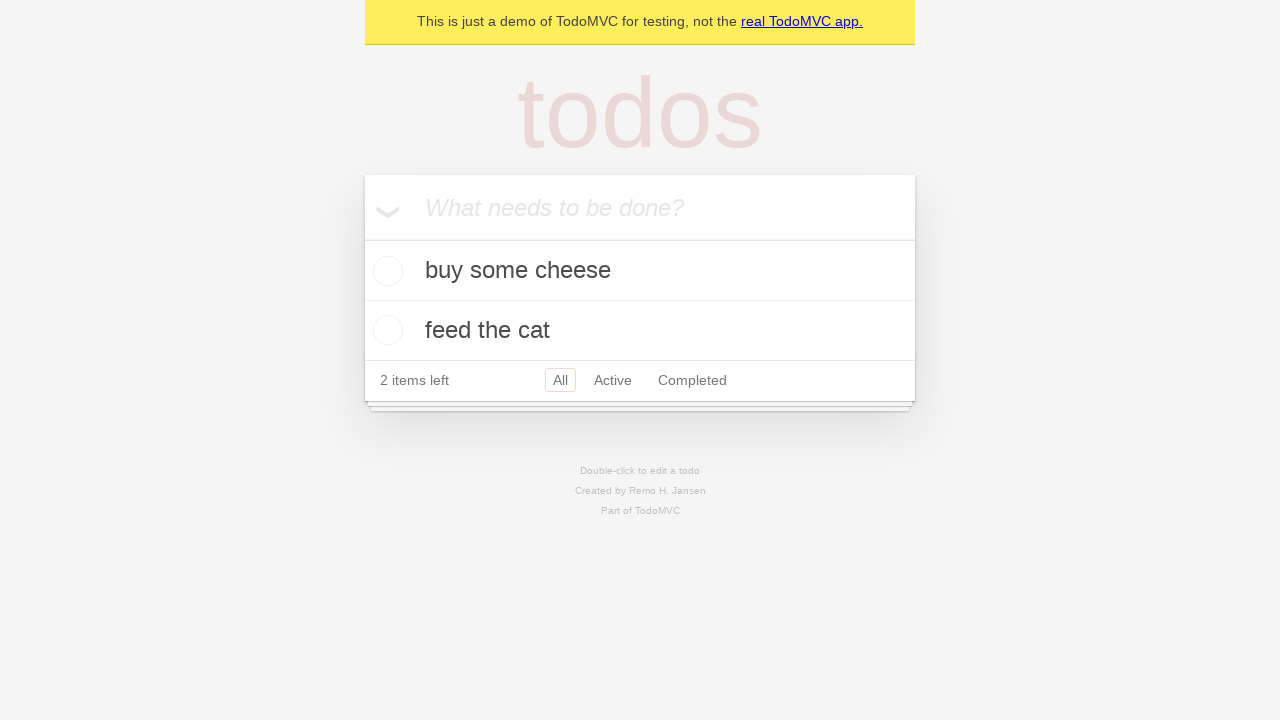

Filled third todo item with 'book a doctors appointment' on internal:attr=[placeholder="What needs to be done?"i]
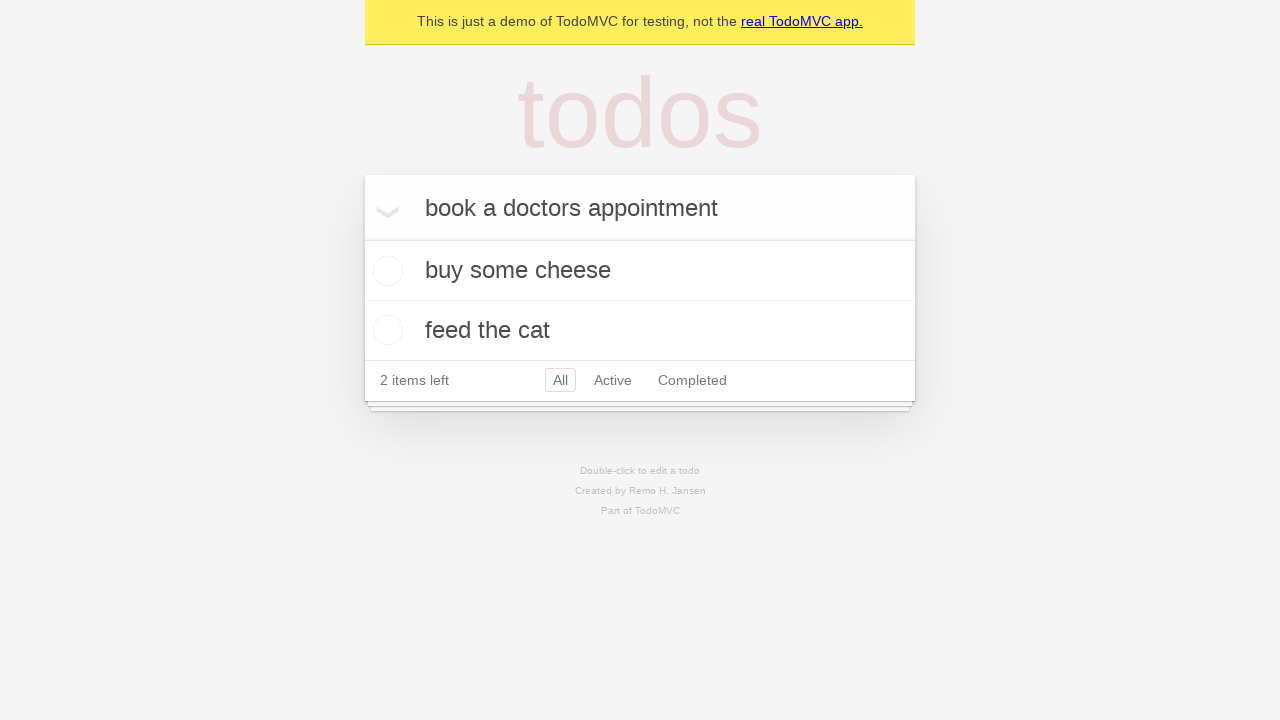

Pressed Enter to add third todo item on internal:attr=[placeholder="What needs to be done?"i]
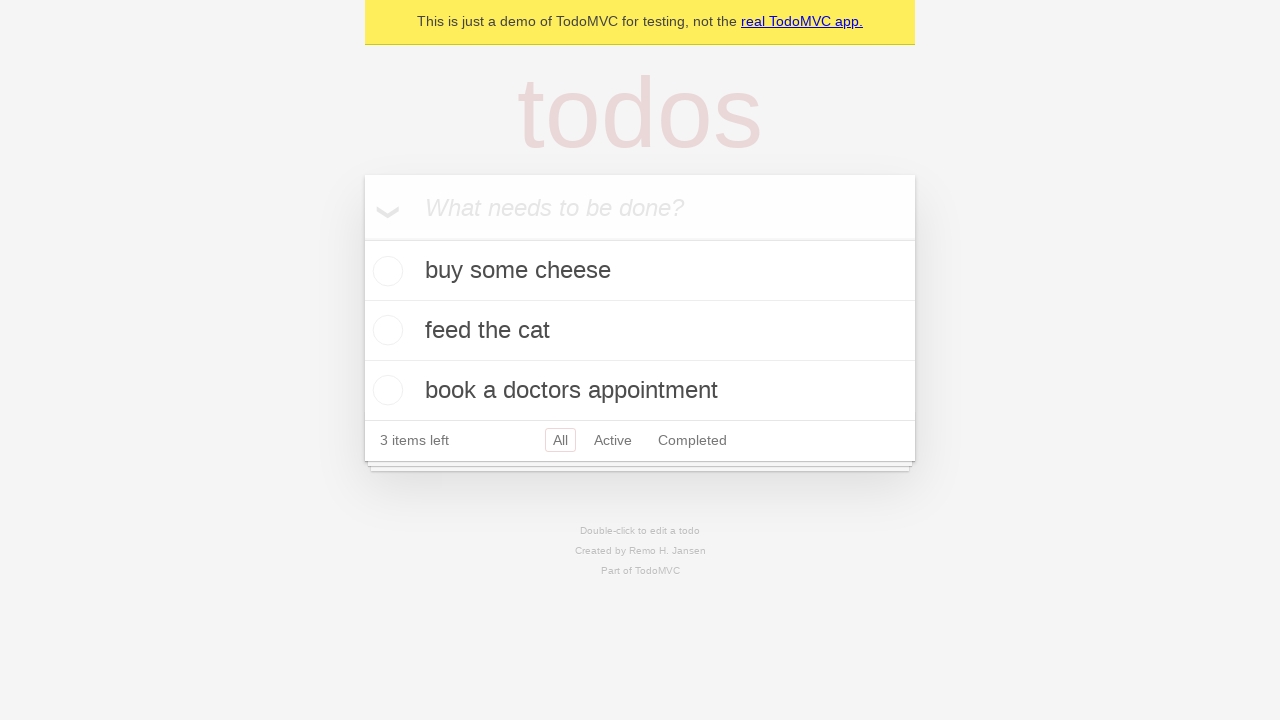

First todo item appeared on the page
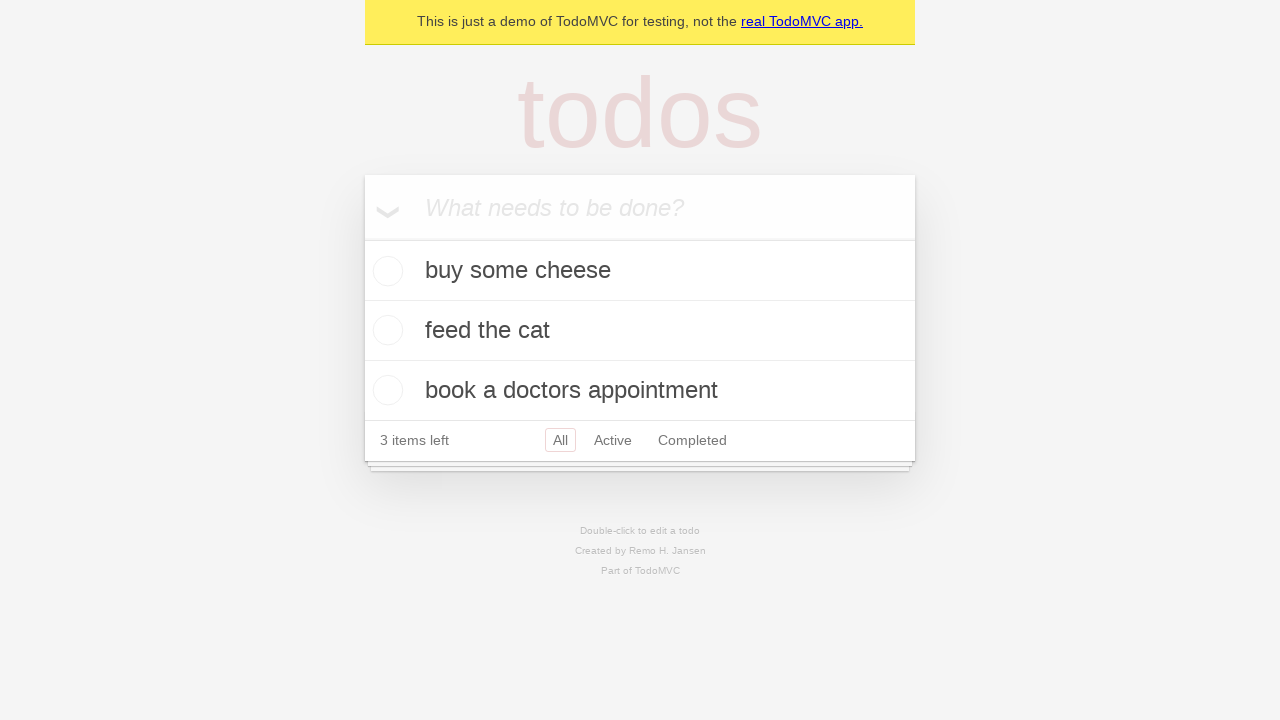

Checked toggle-all checkbox to mark all items as complete at (362, 238) on internal:label="Mark all as complete"i
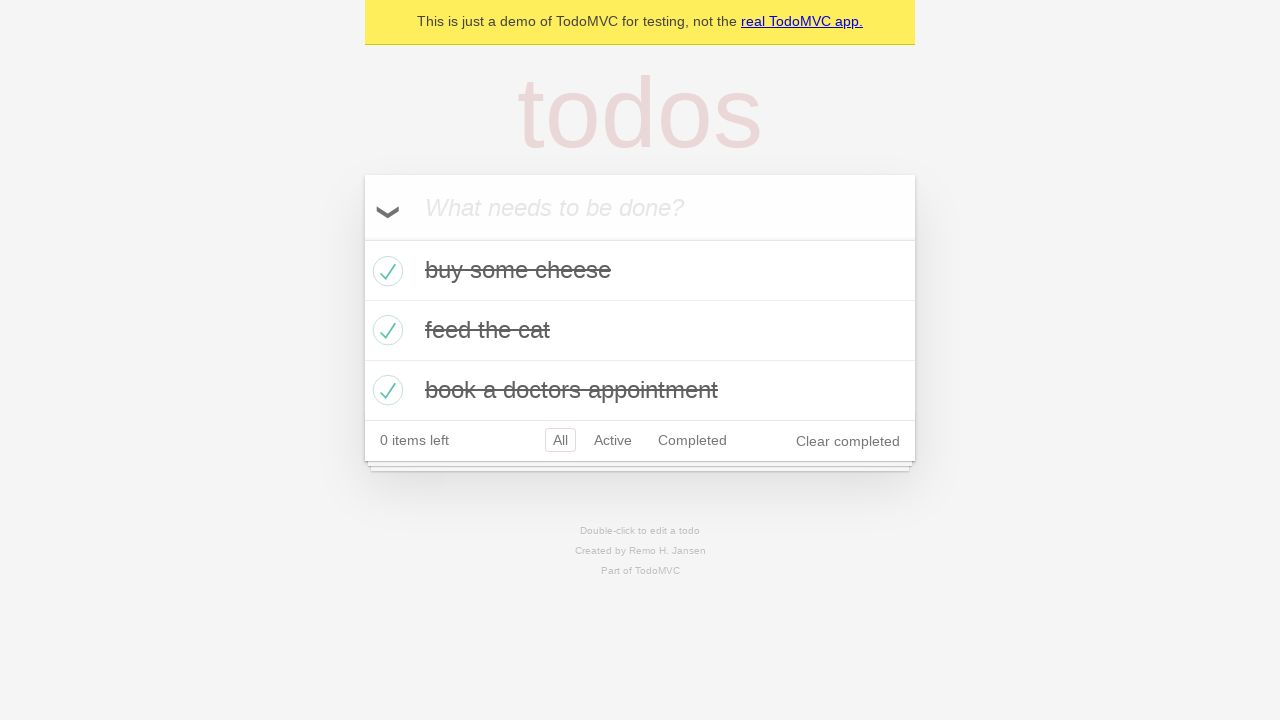

Unchecked toggle-all checkbox to clear complete state of all items at (362, 238) on internal:label="Mark all as complete"i
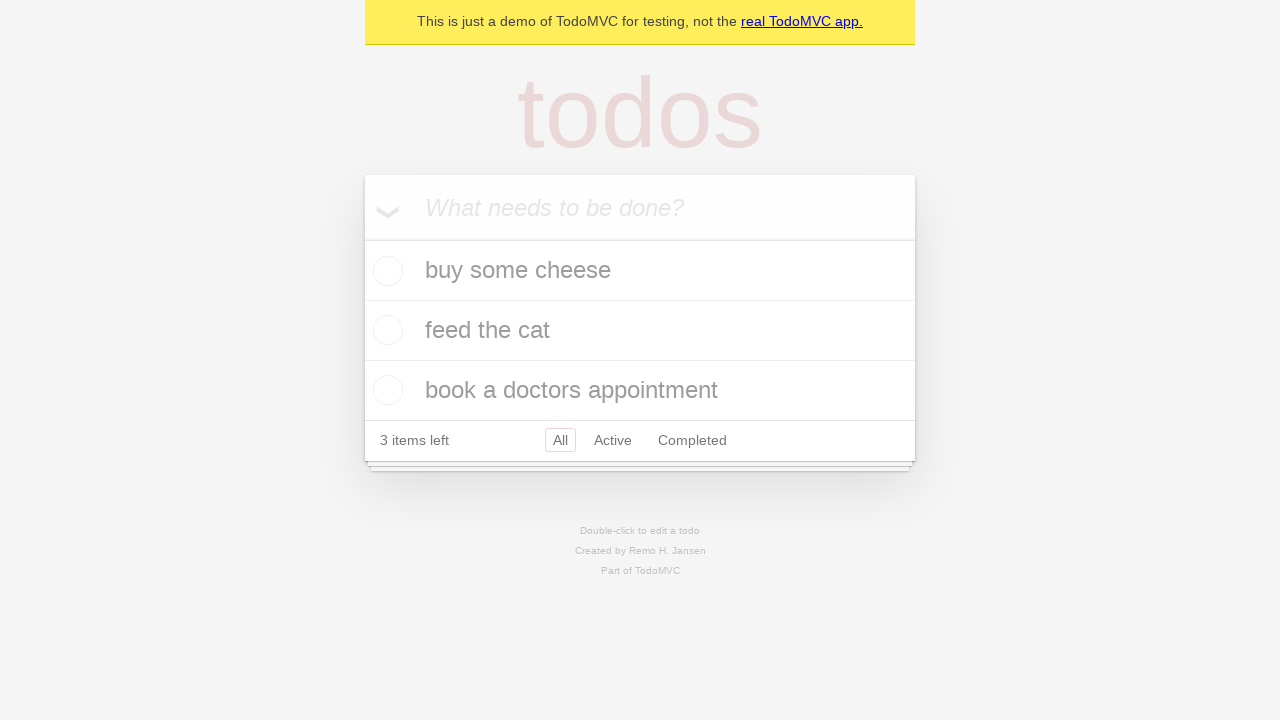

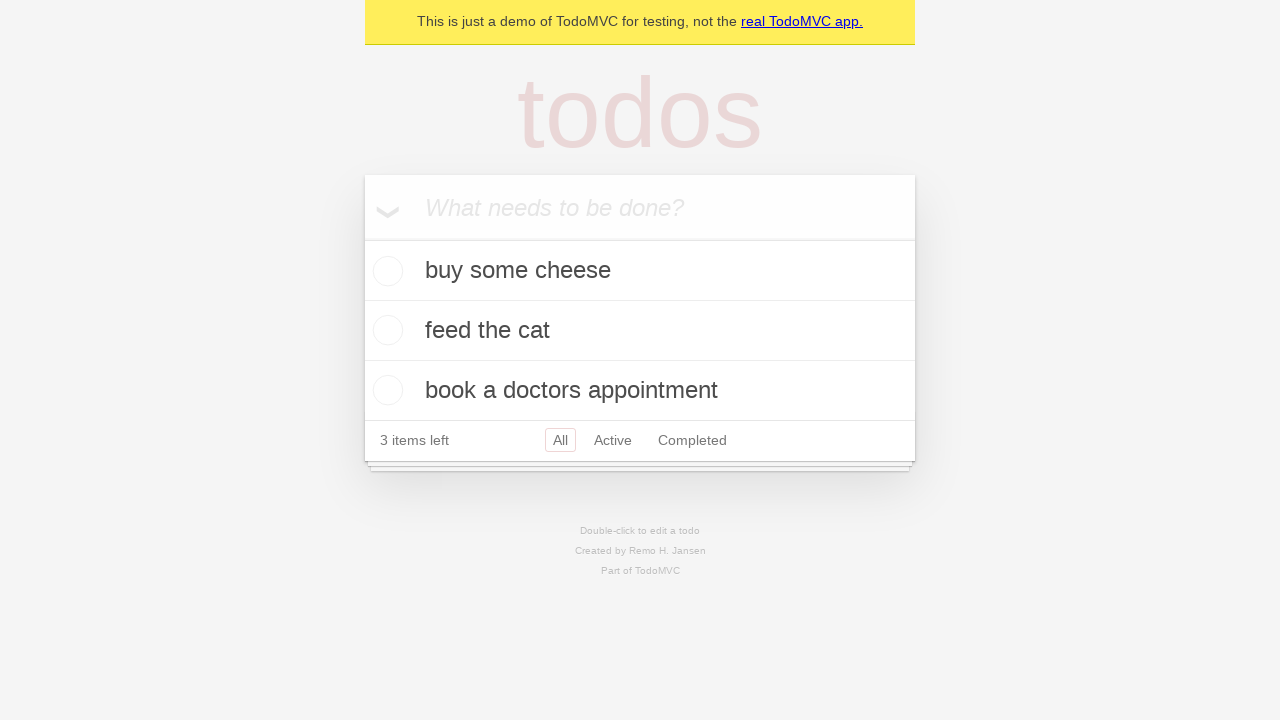